Tests dropdown selection functionality by selecting options using different methods (by text, index, value)

Starting URL: http://the-internet.herokuapp.com/dropdown

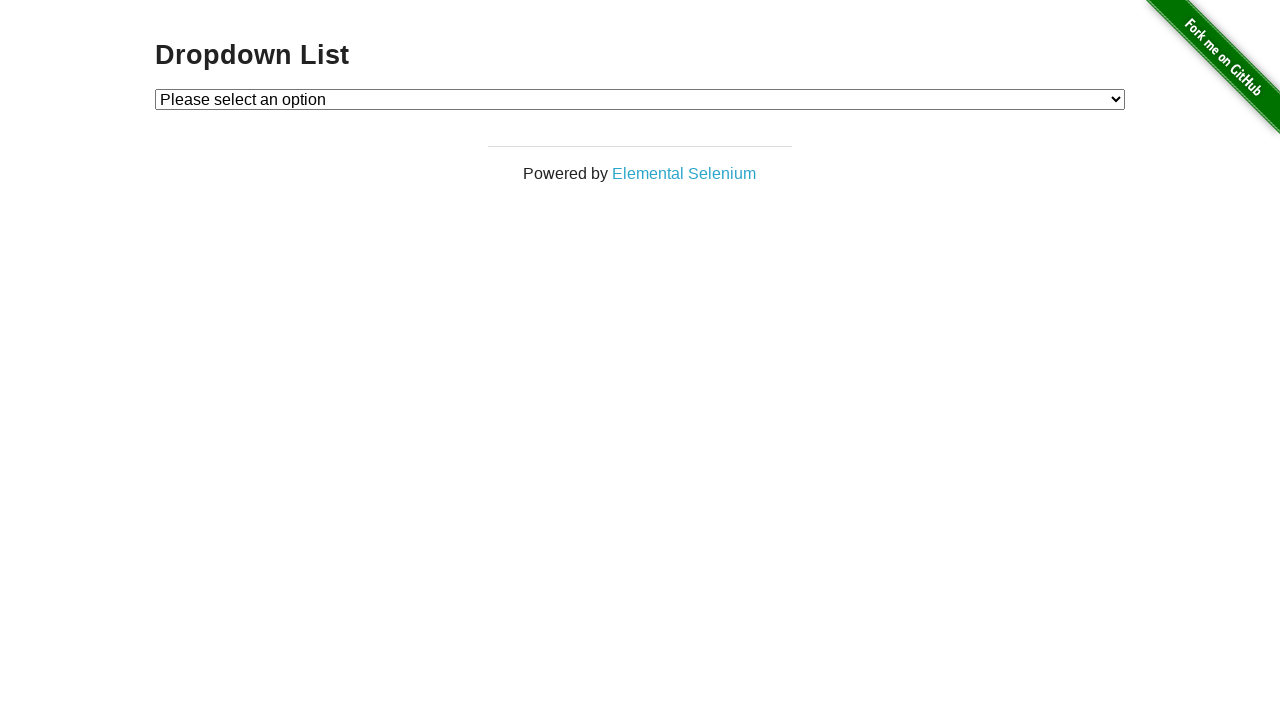

Selected 'Option 1' from dropdown by visible text on #dropdown
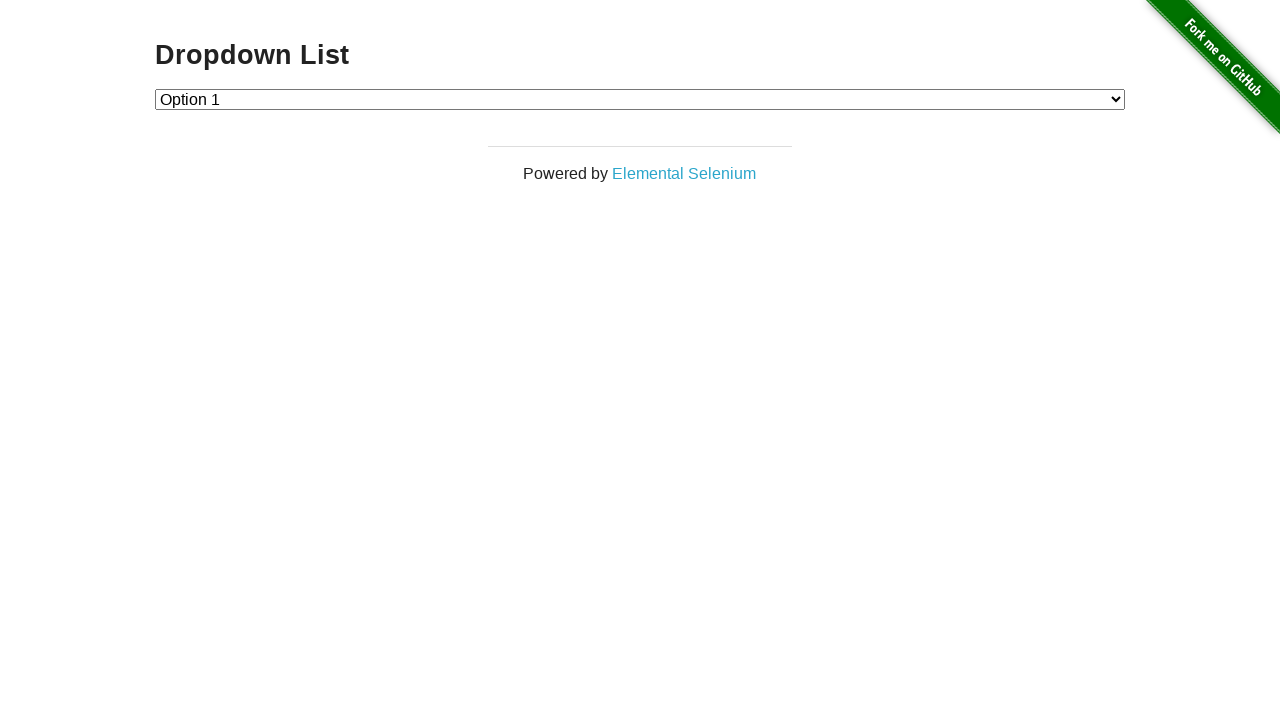

Selected dropdown option by index 2 on #dropdown
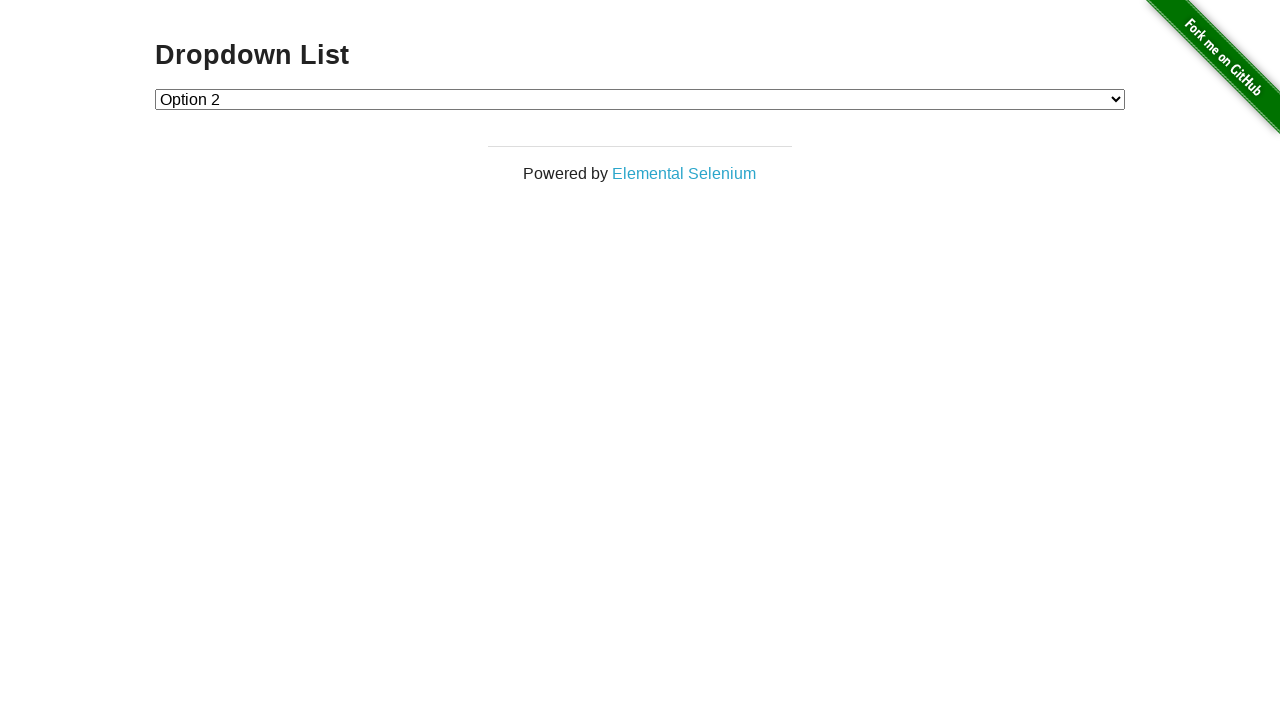

Selected dropdown option by value '1' on #dropdown
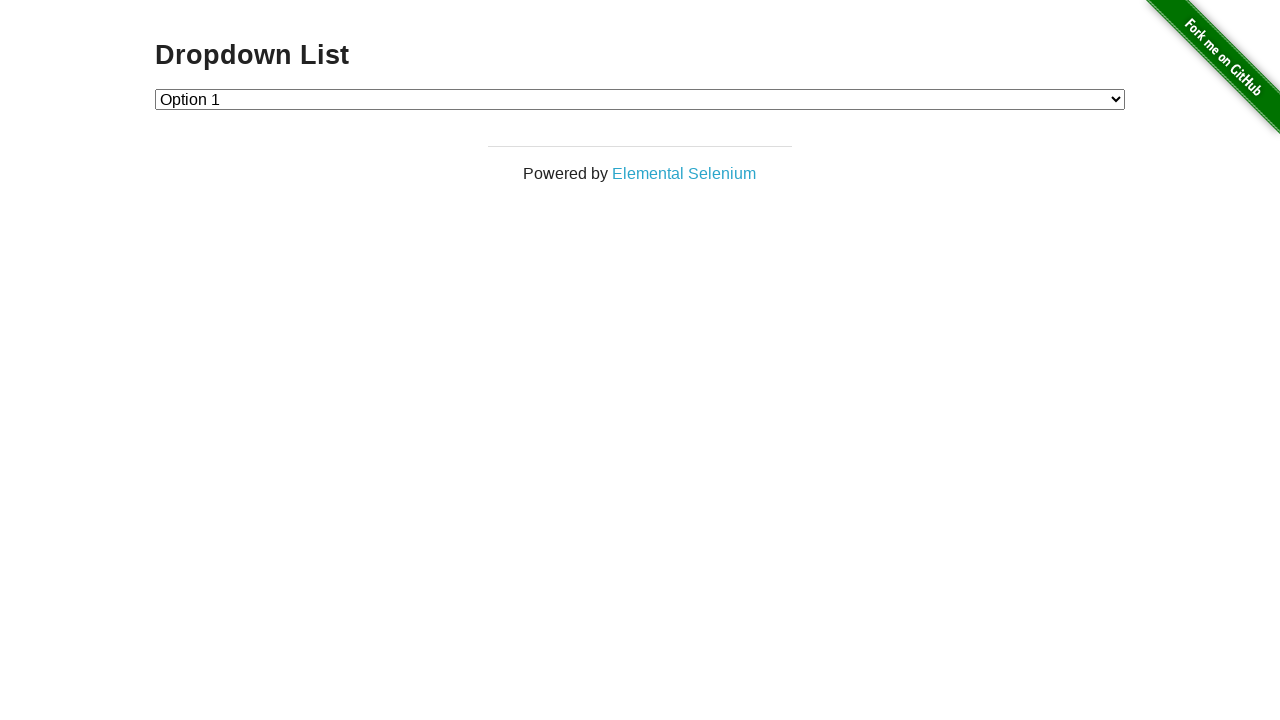

Retrieved selected dropdown value: 1
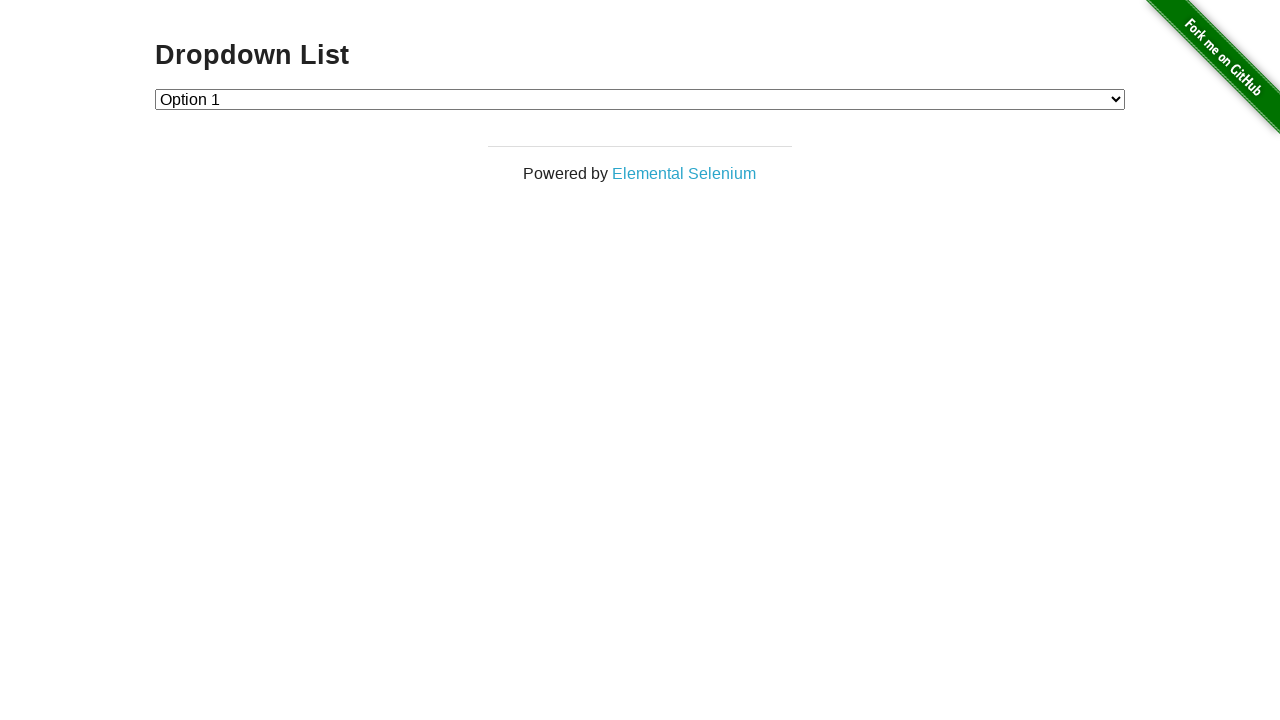

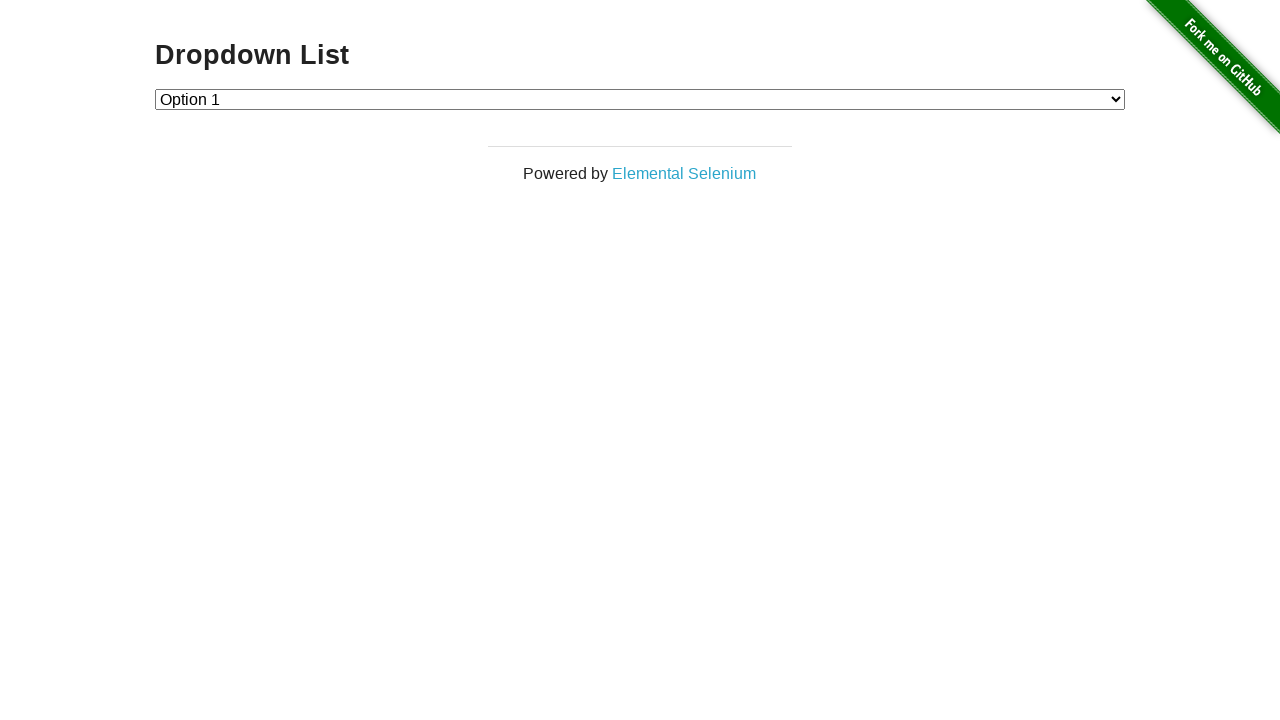